Navigates to a frames demo page and retrieves the list of frames on the page to verify frame interaction capability

Starting URL: https://letcode.in/frame

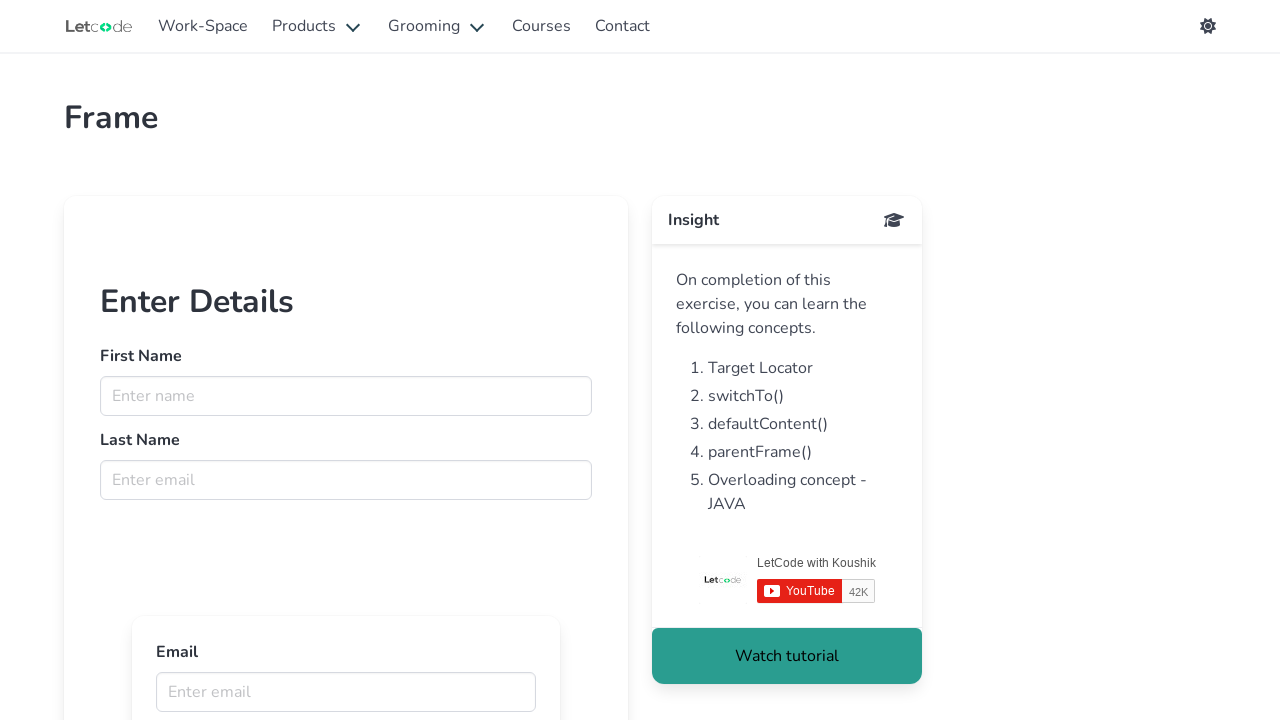

Navigated to frames demo page at https://letcode.in/frame
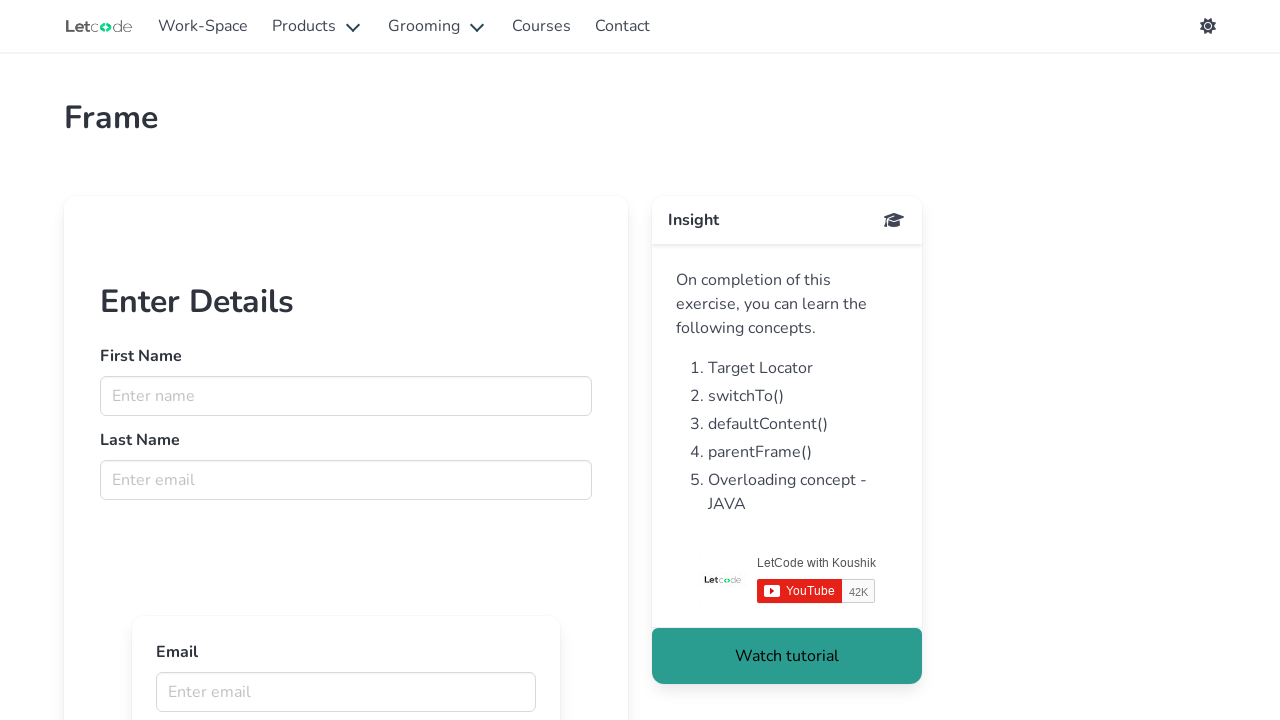

Retrieved list of frames from page - found 13 frames
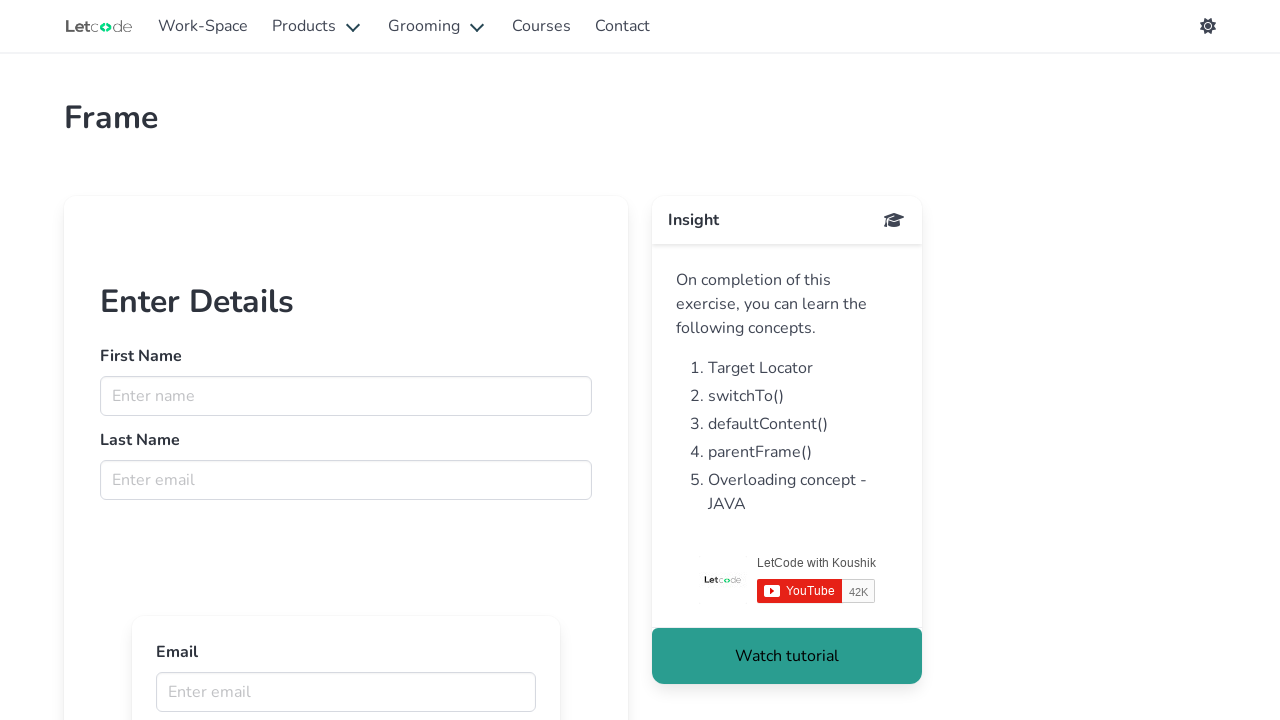

Printed frame count: 13 frames
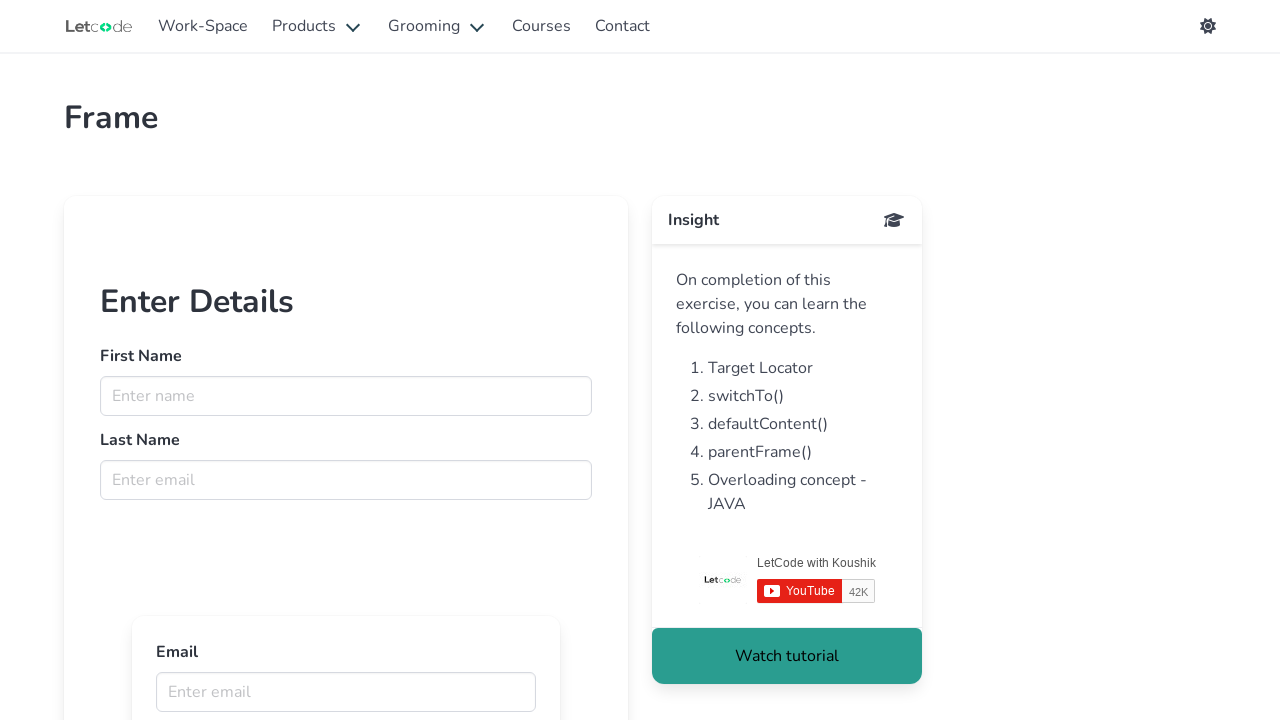

Verified that at least one frame exists on the page
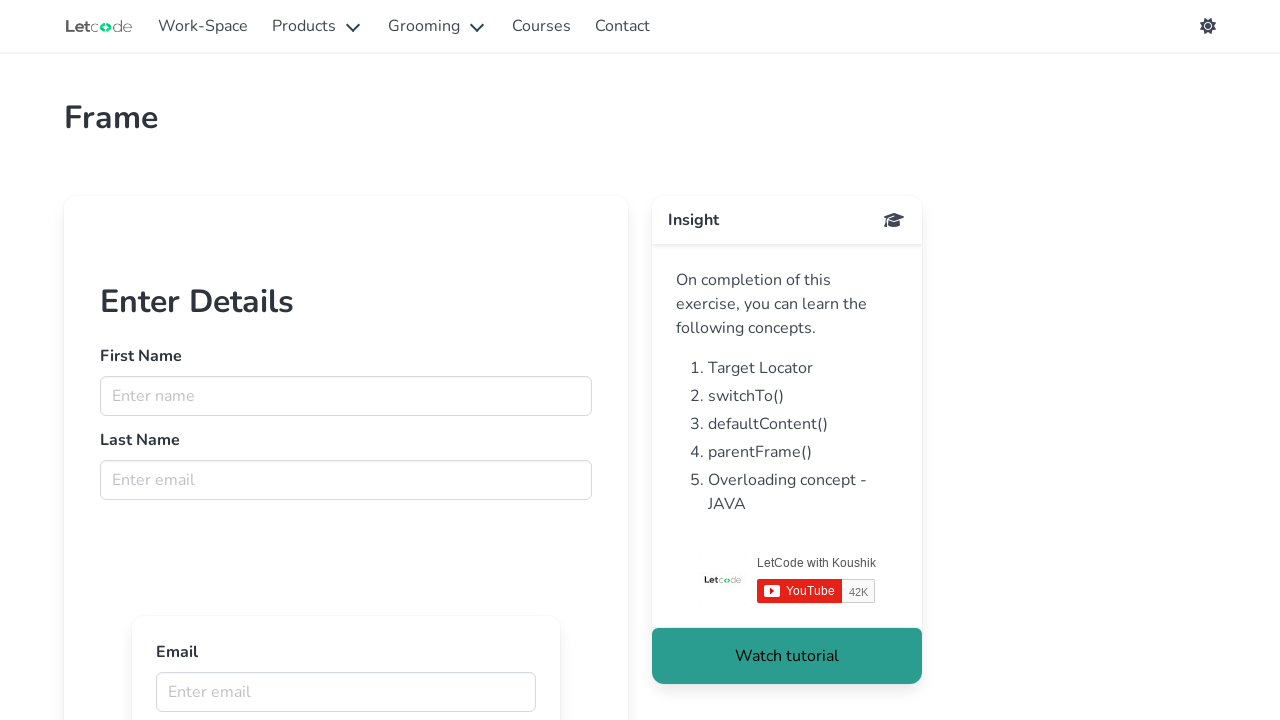

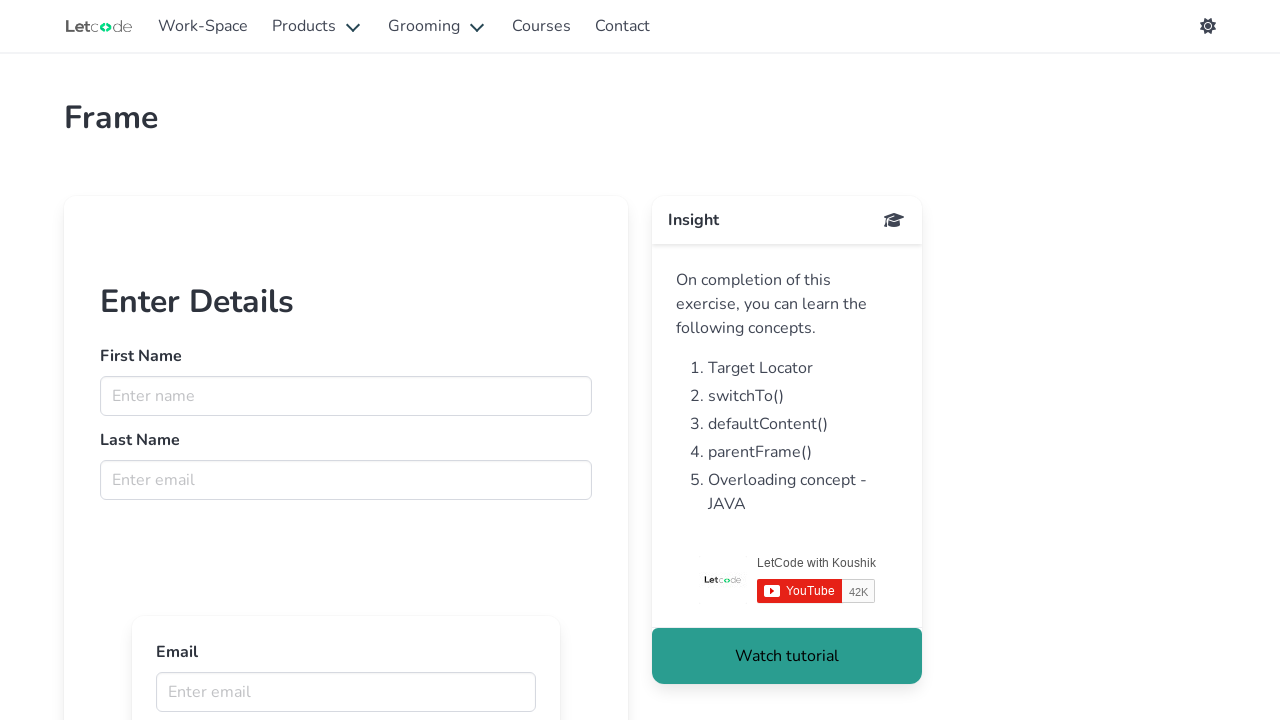